Tests triggering and accepting a simple alert dialog

Starting URL: https://testpages.eviltester.com/styled/alerts/alert-test.html

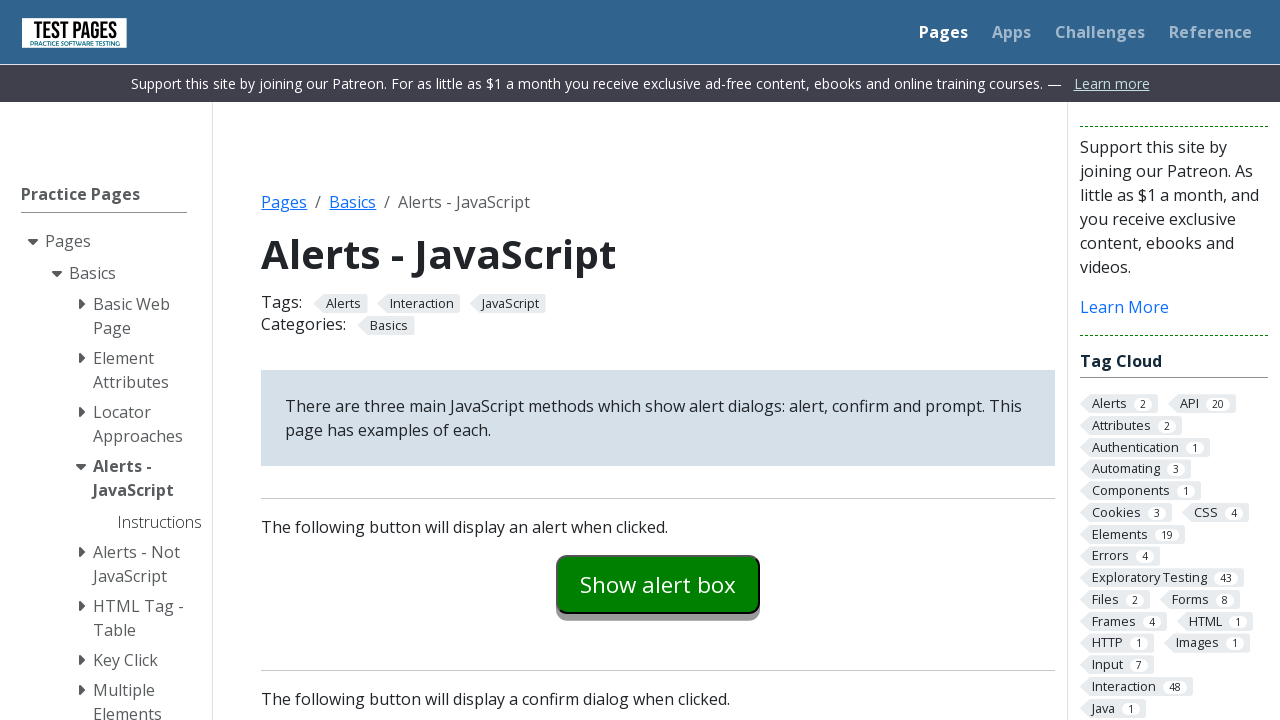

Set up dialog handler to accept all dialogs
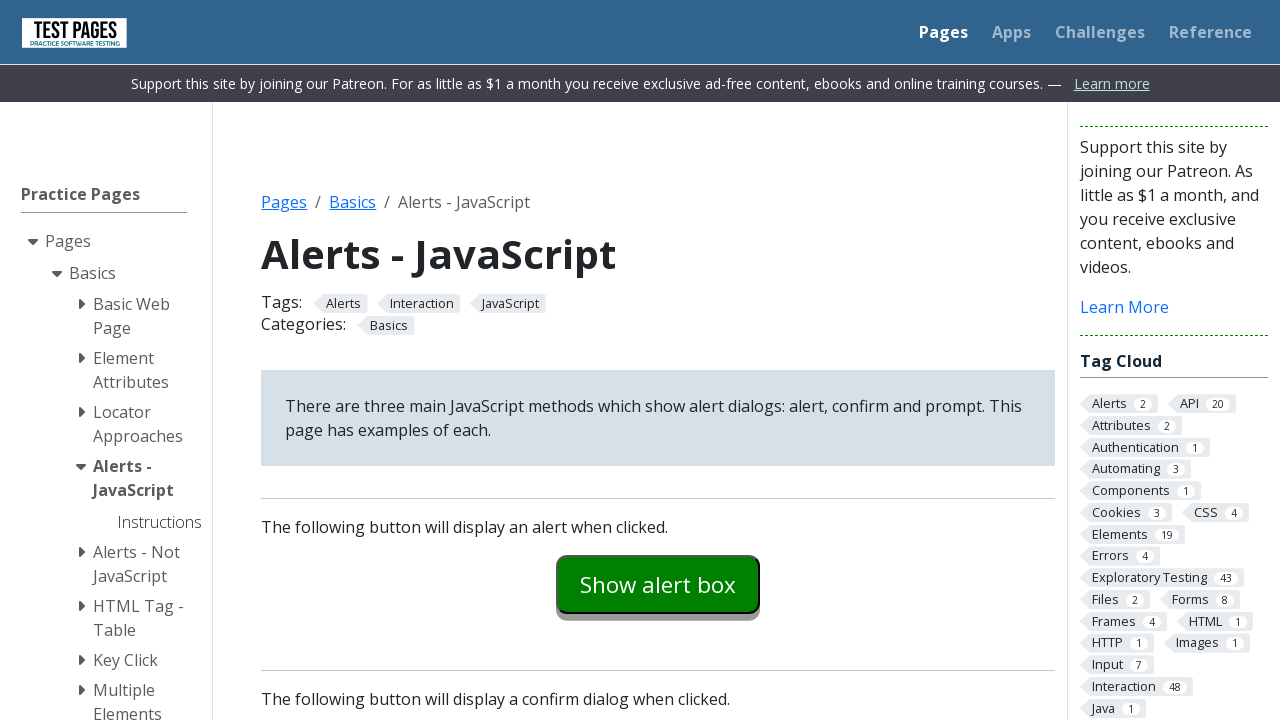

Clicked alert examples button at (658, 584) on #alertexamples
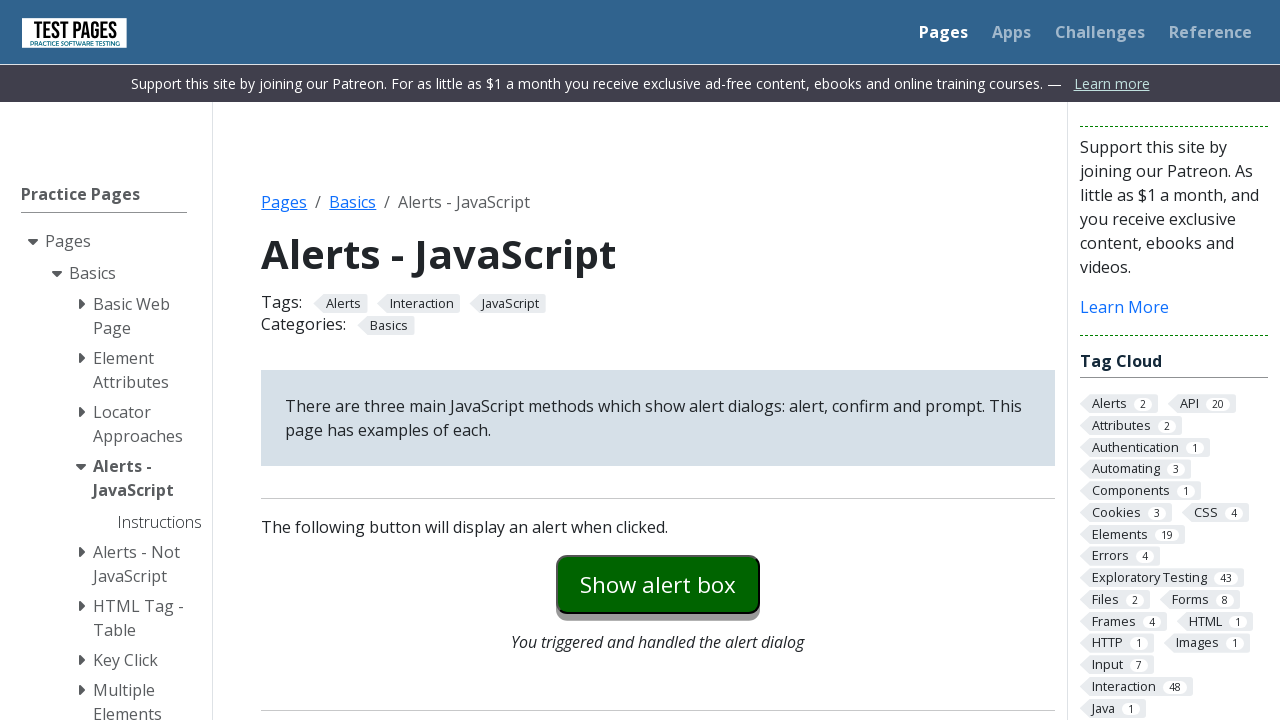

Alert explanation text appeared on page
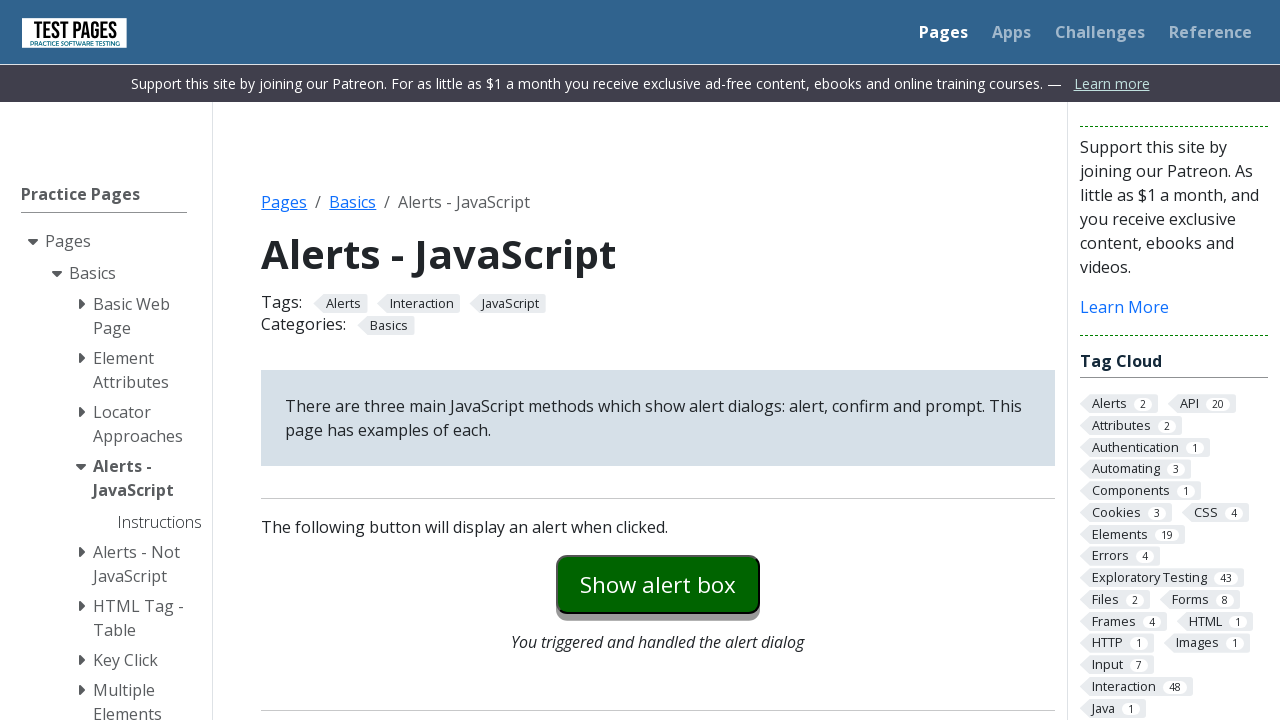

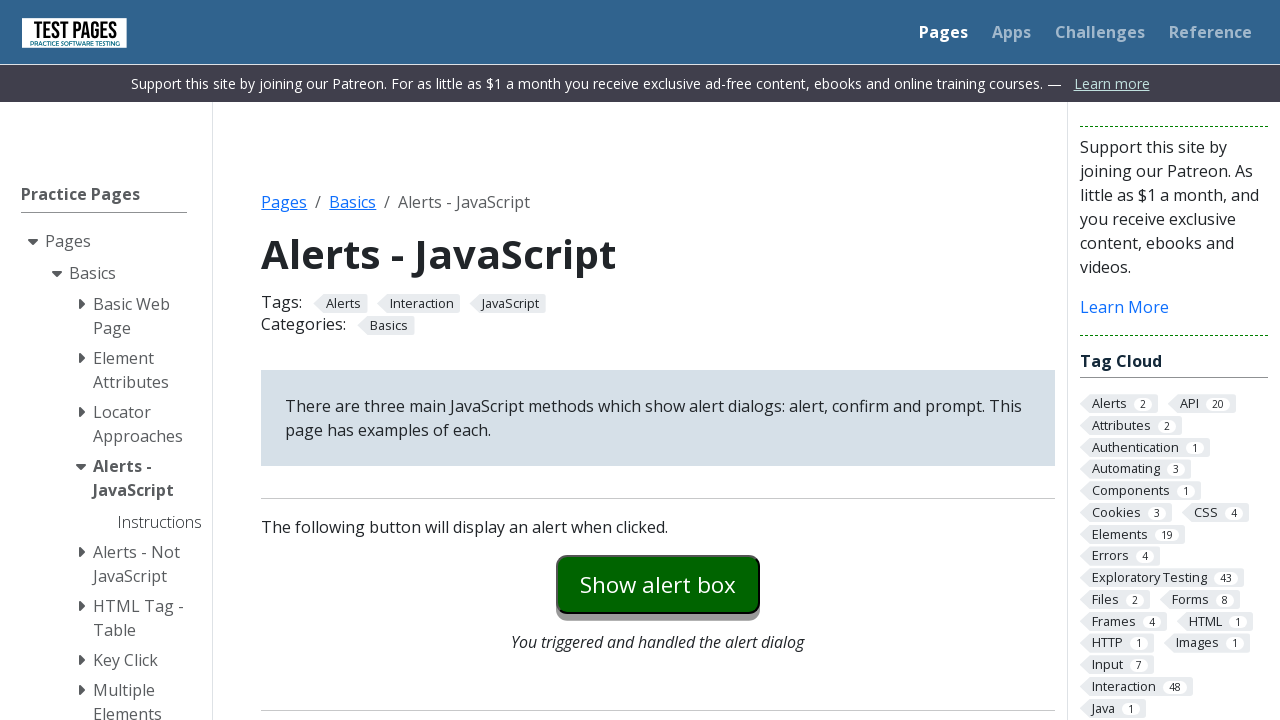